Tests sorting products alphabetically from Z to A using the dropdown filter

Starting URL: https://www.saucedemo.com

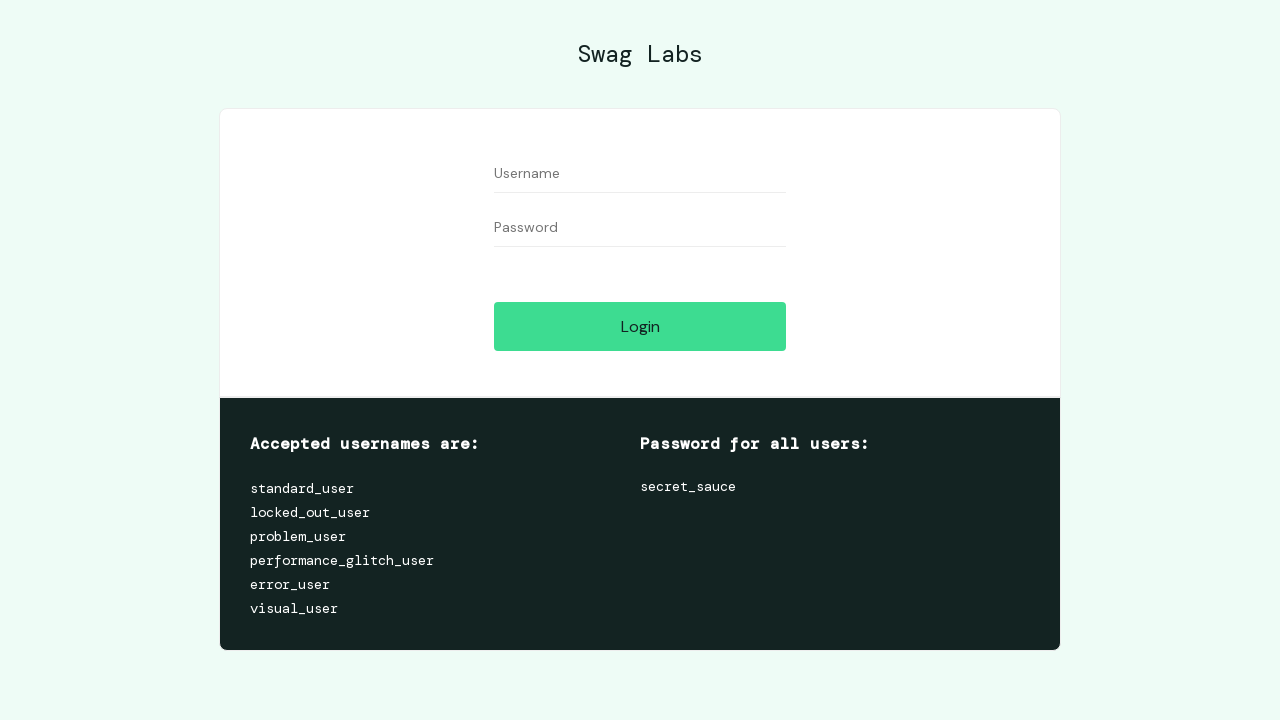

Filled username field with 'performance_glitch_user' on #user-name
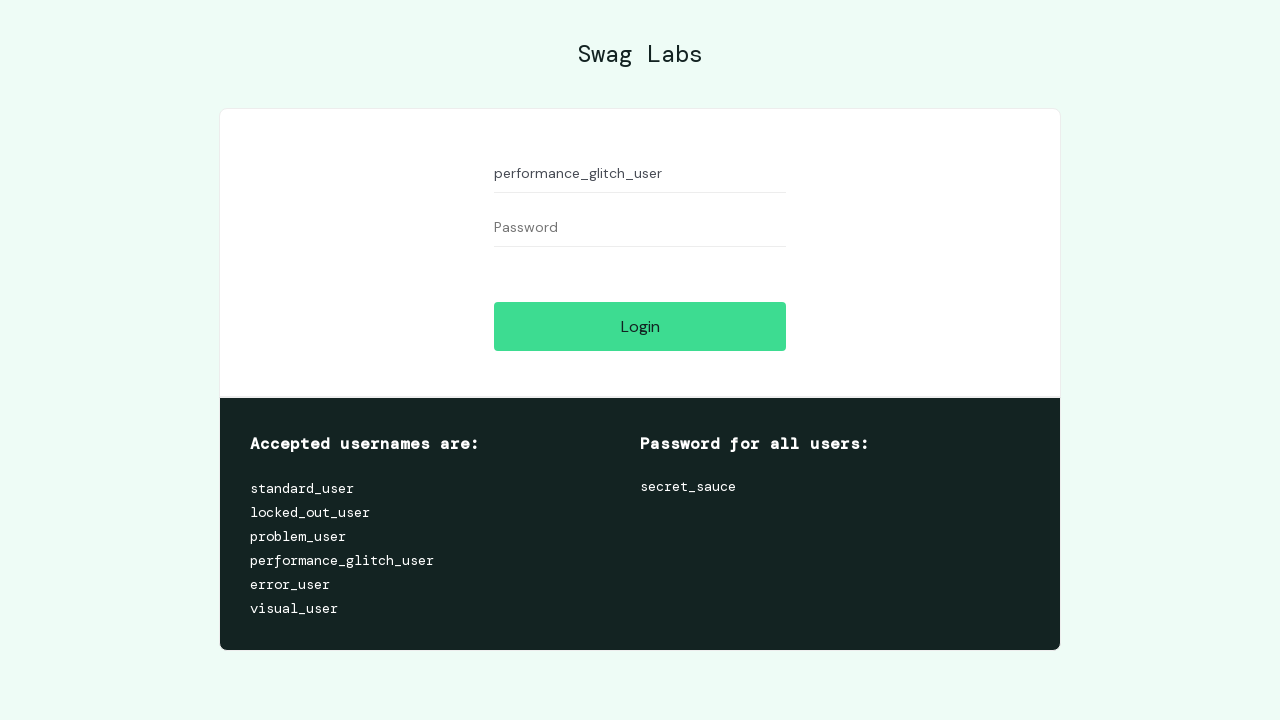

Filled password field with 'secret_sauce' on #password
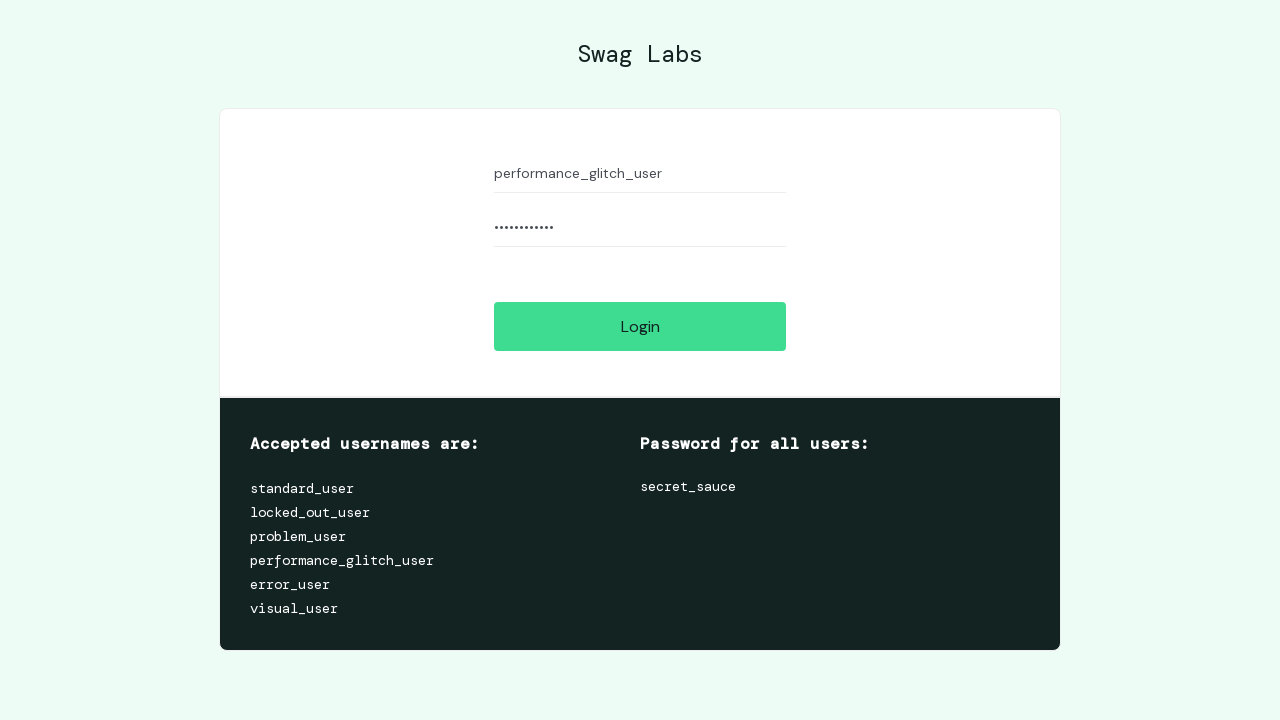

Clicked login button at (640, 326) on #login-button
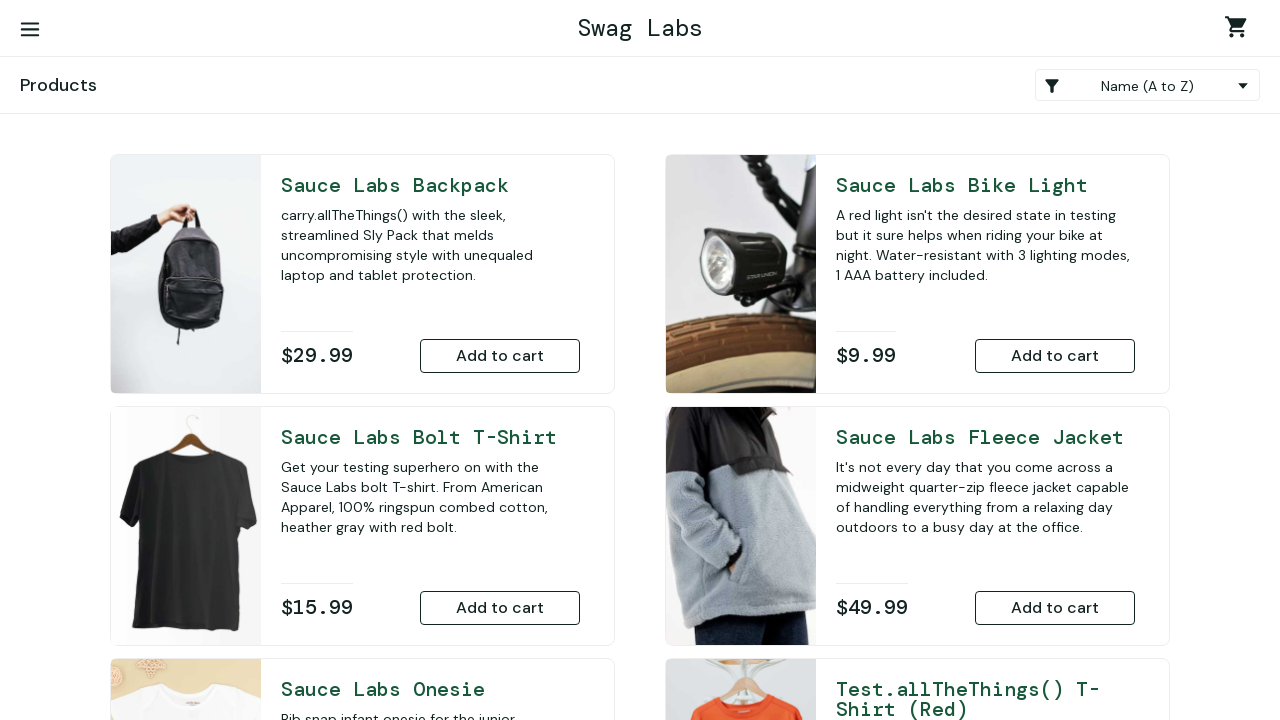

Selected 'Z to A' sort option from dropdown filter on .product_sort_container
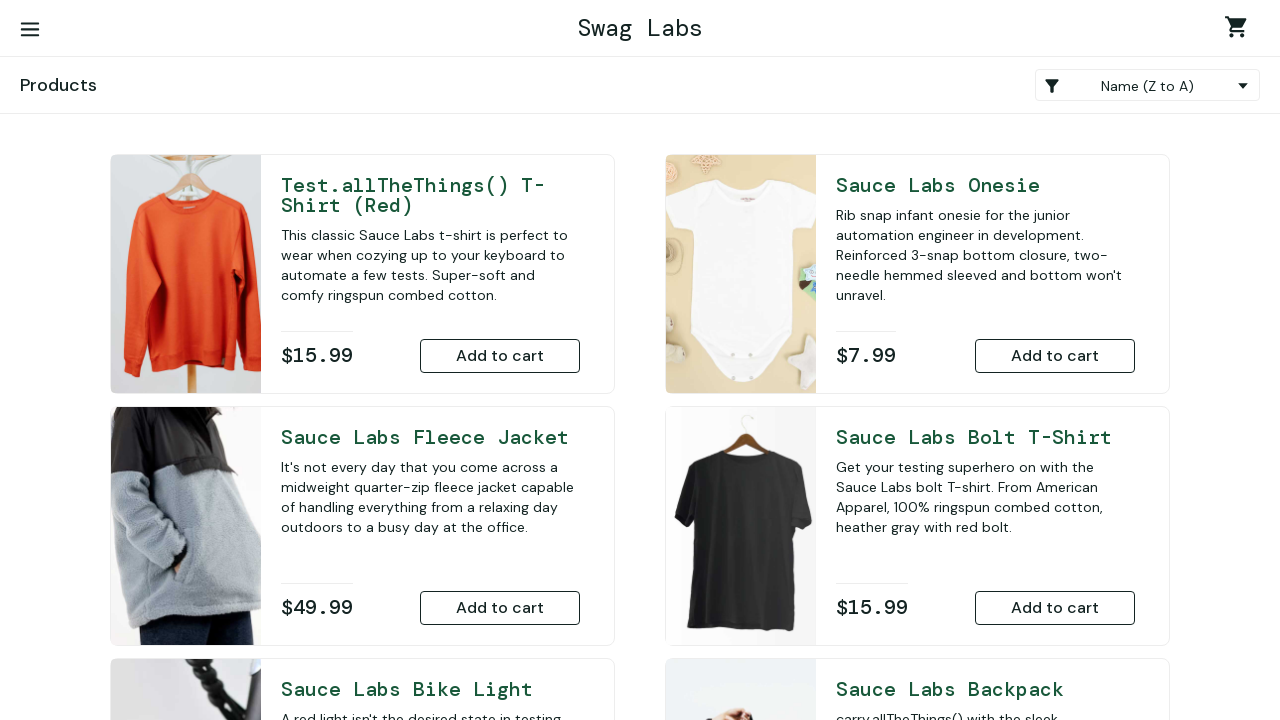

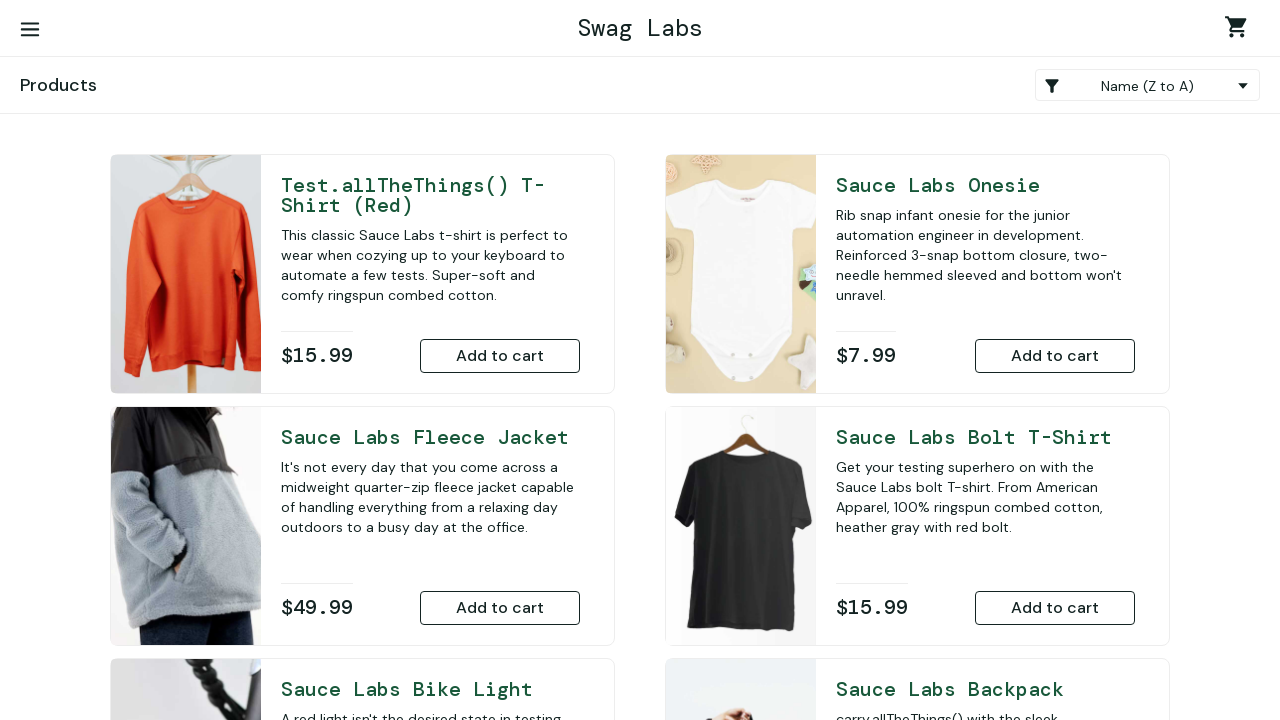